Tests progress bar functionality by starting it and waiting for the text to show 100%

Starting URL: https://demoqa.com/progress-bar

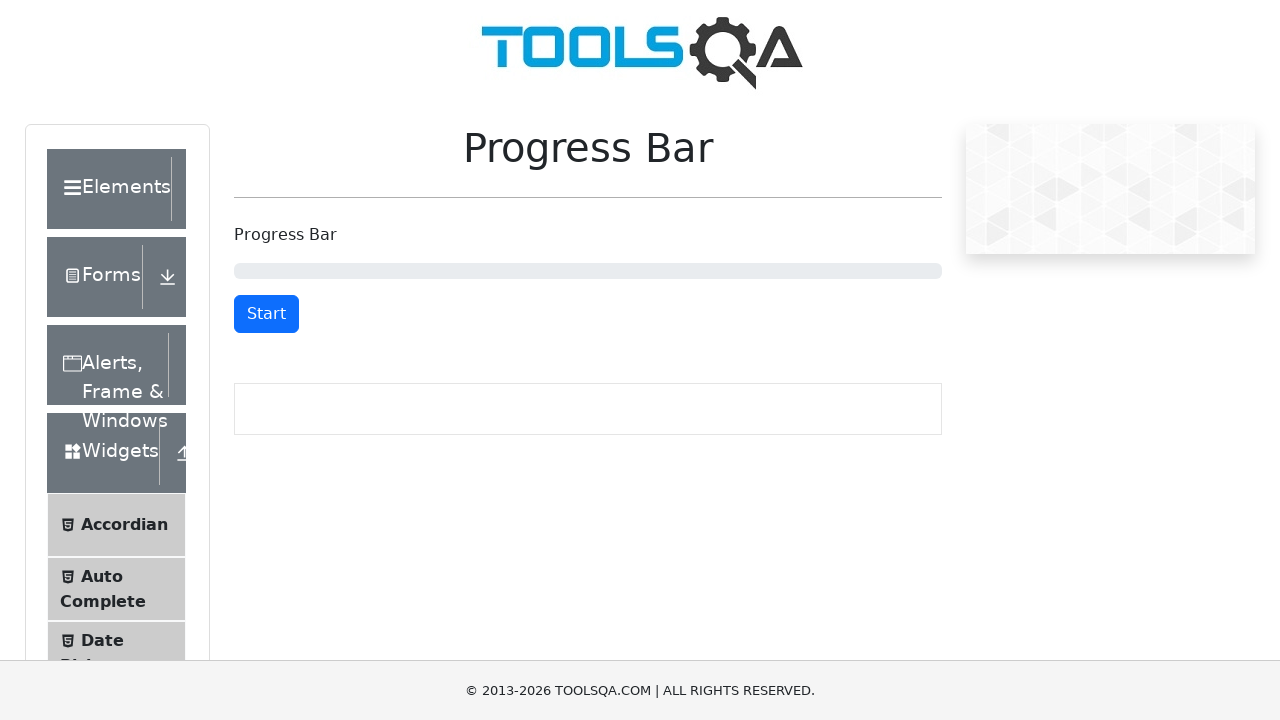

Clicked start button to begin progress bar at (266, 314) on #startStopButton
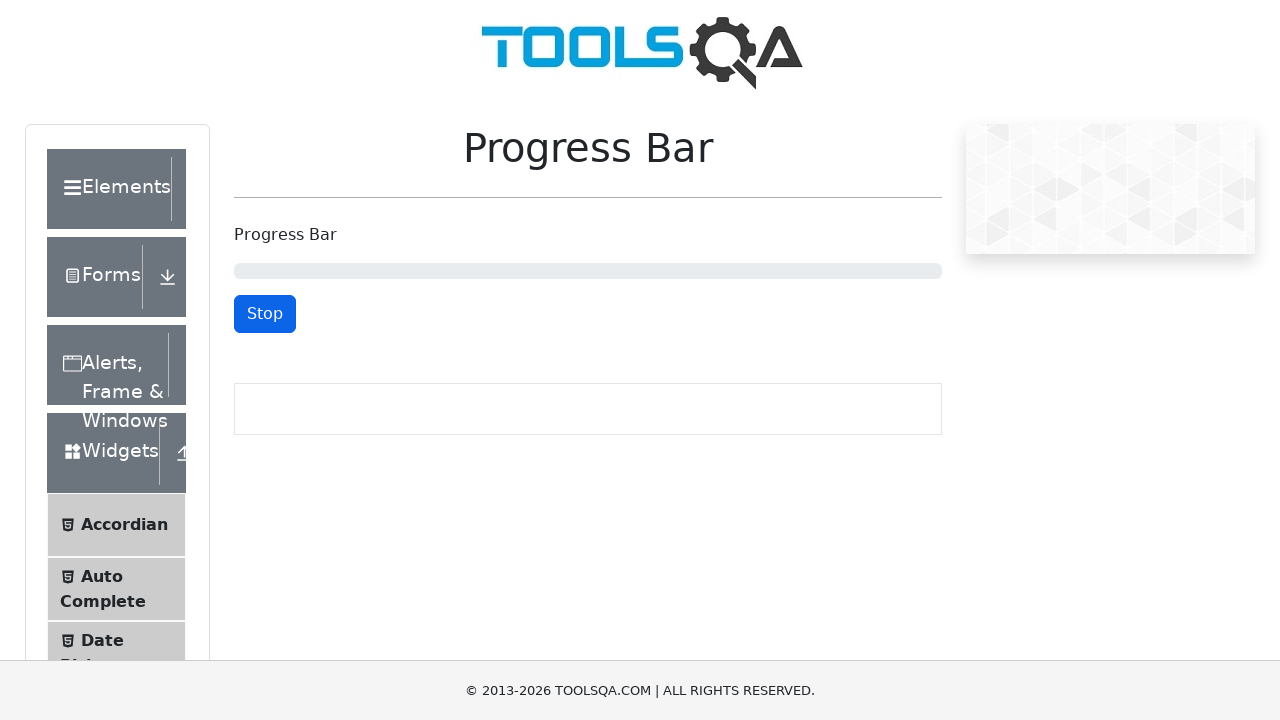

Waited for progress bar to reach 100%
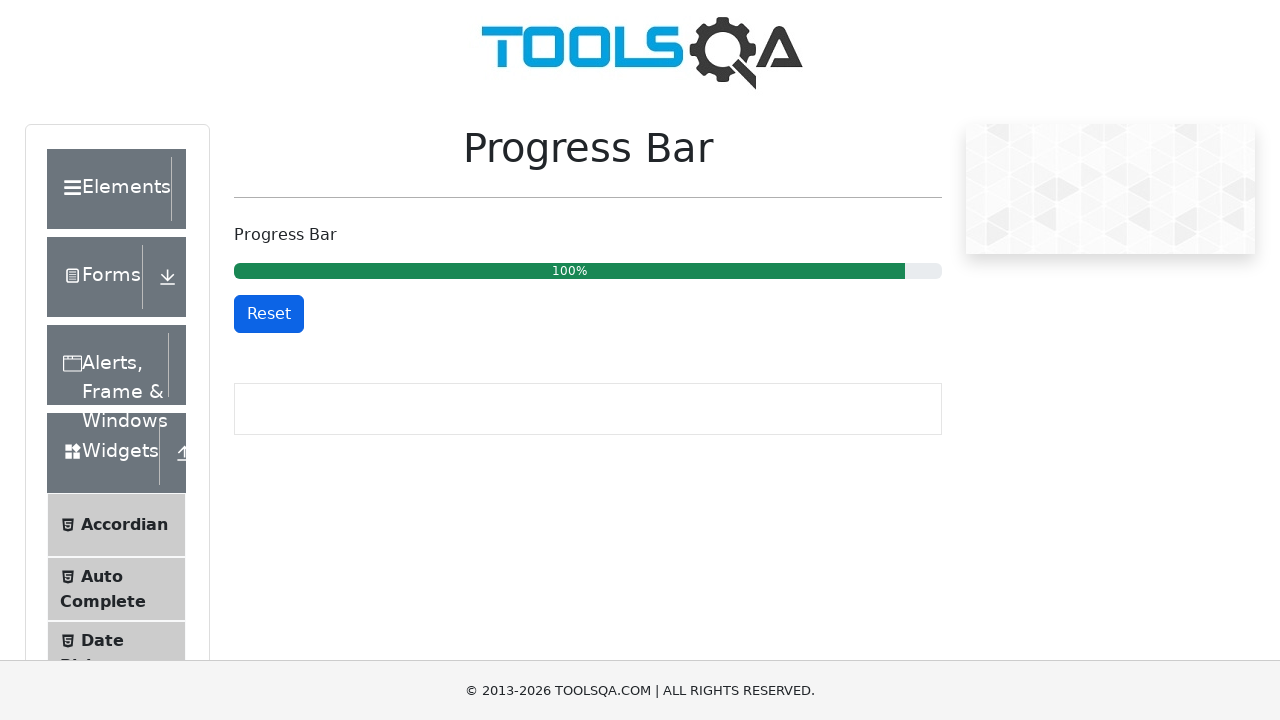

Verified progress bar displays 100%
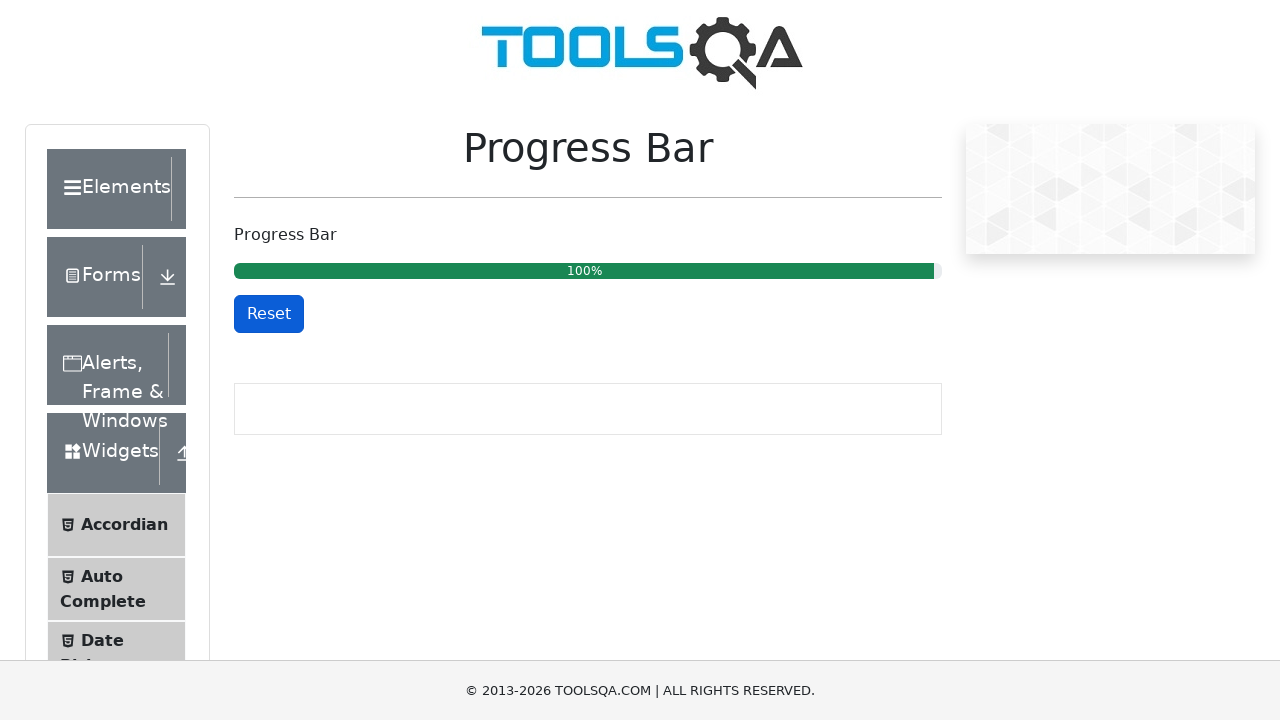

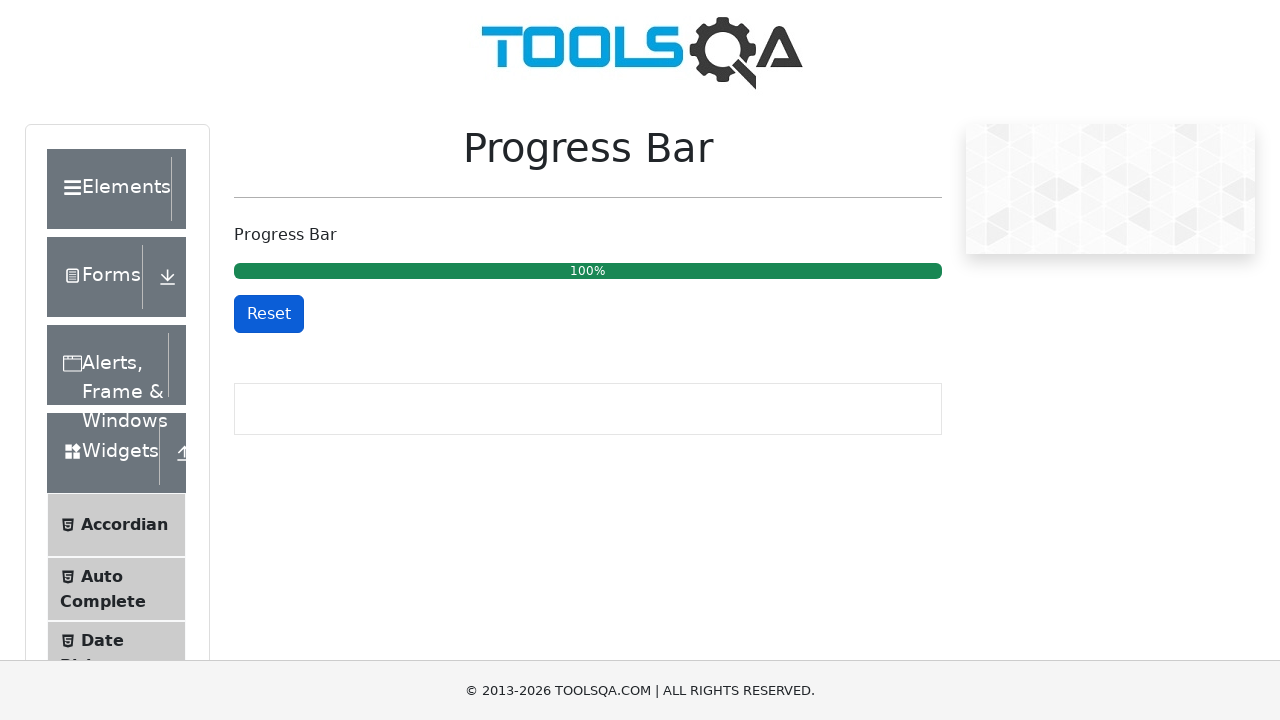